Tests resize handles by hovering over the handle to check cursor behavior and then performing a precise resize operation on the constrained box.

Starting URL: https://demoqa.com/resizable

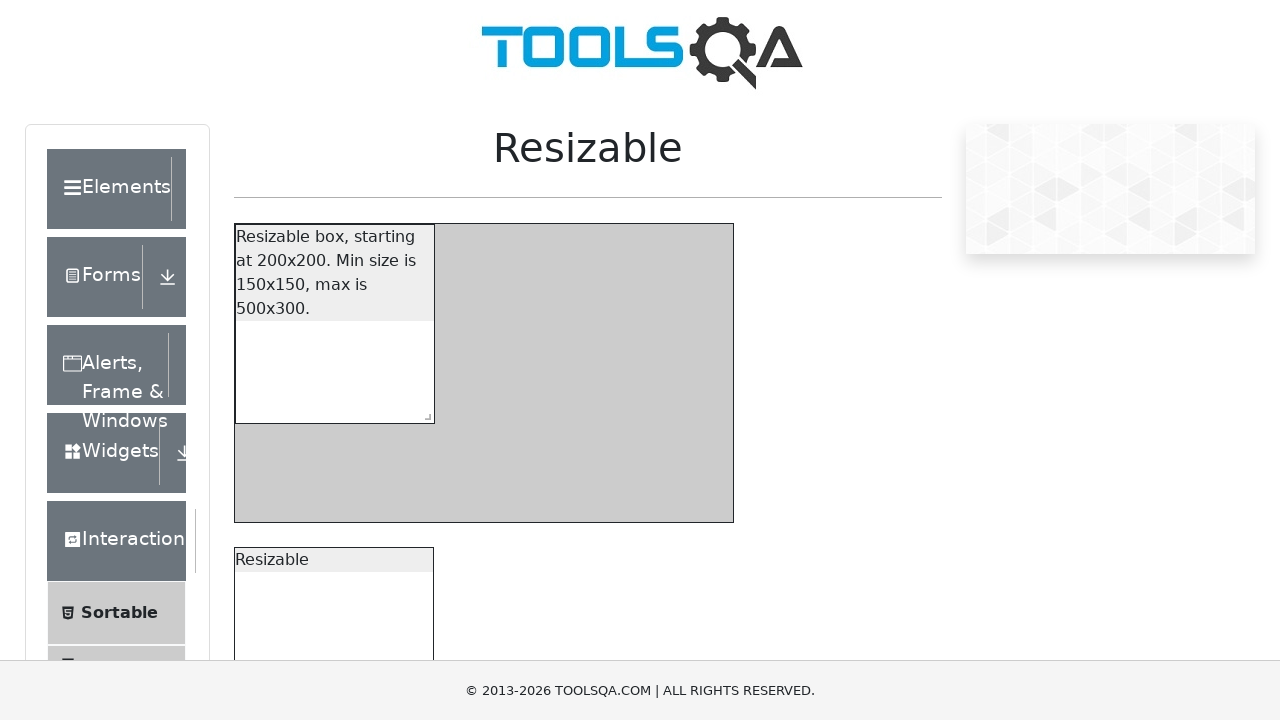

Waited for resizable box to load
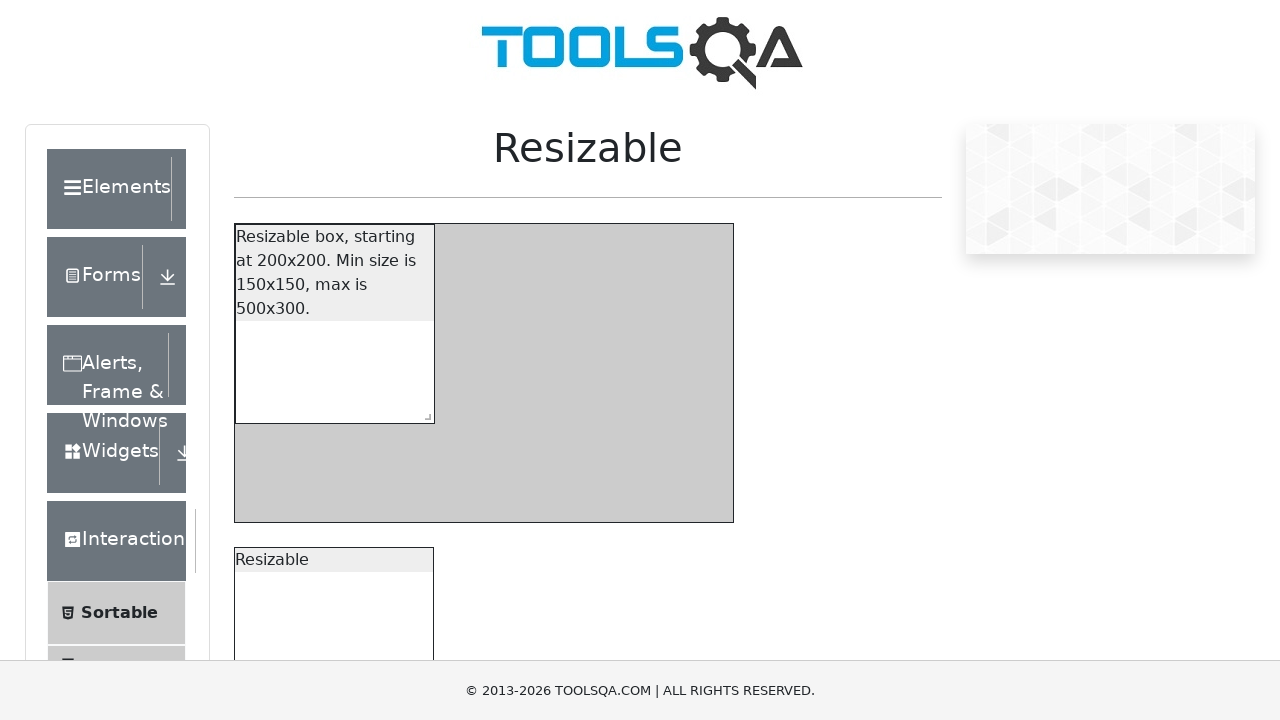

Located all resize handles on the constrained box
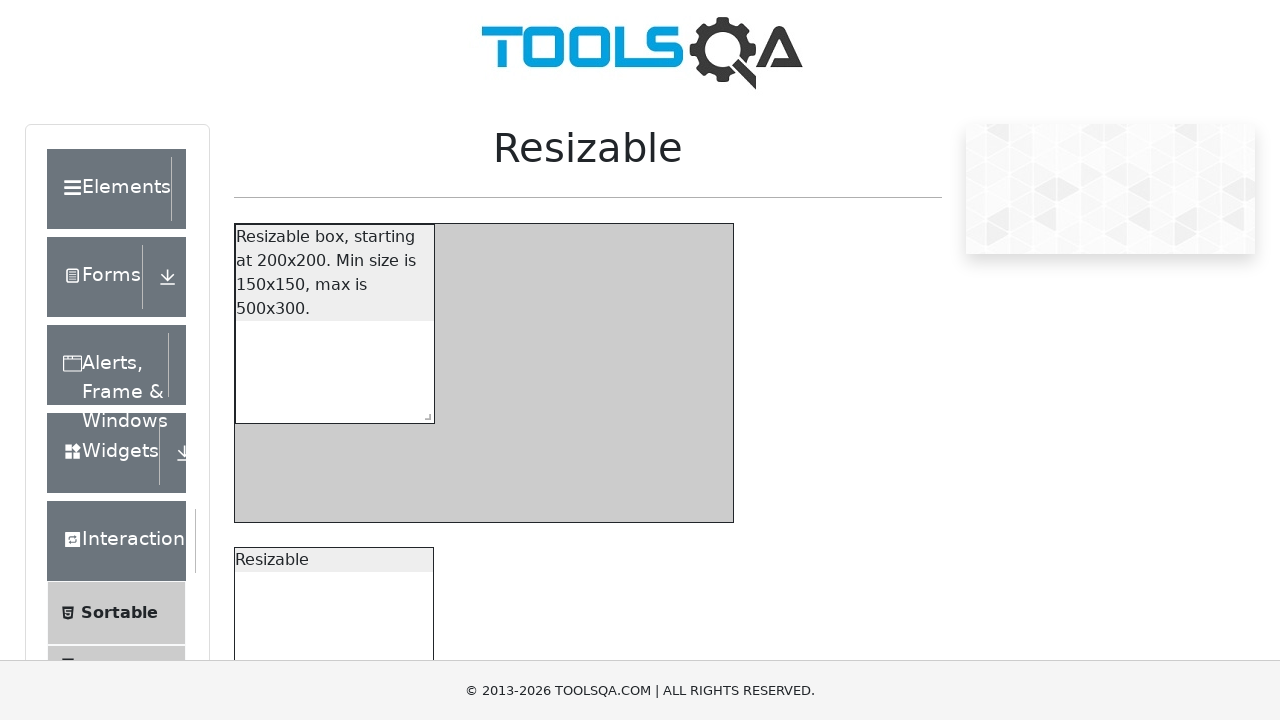

Selected the main bottom-right resize handle
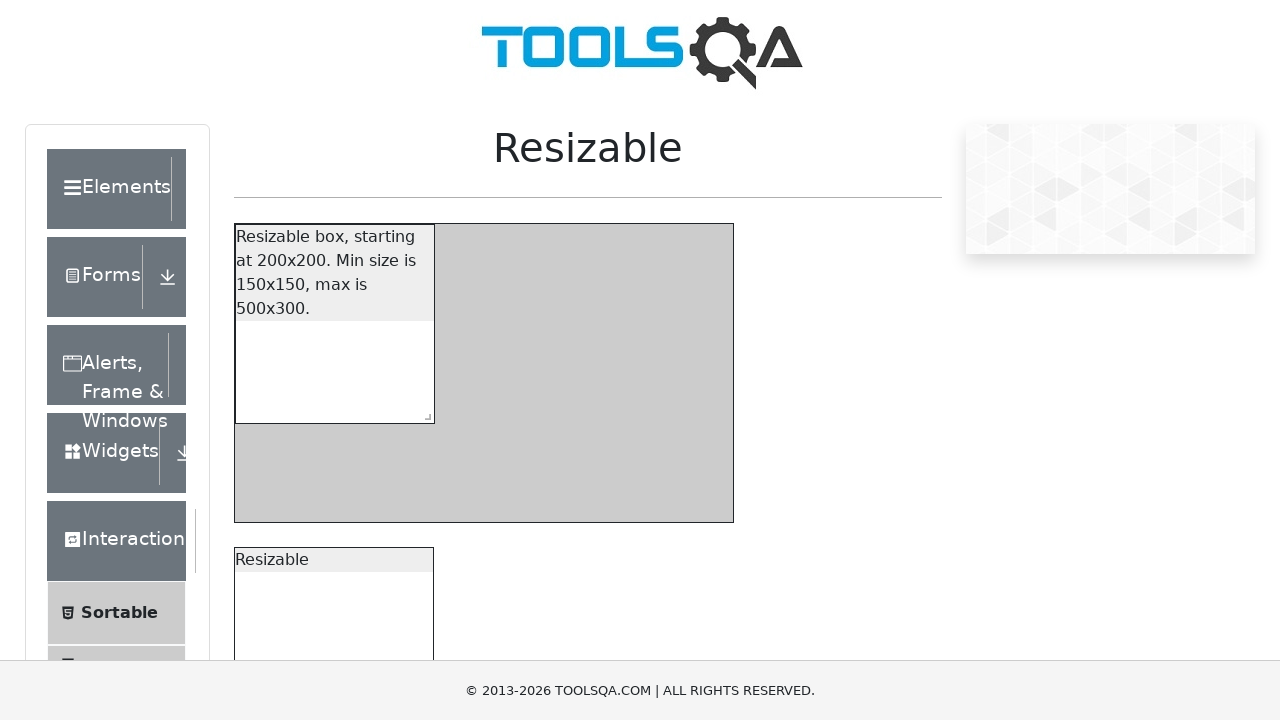

Hovered over the resize handle to check cursor behavior at (424, 413) on #resizableBoxWithRestriction .react-resizable-handle >> nth=-1
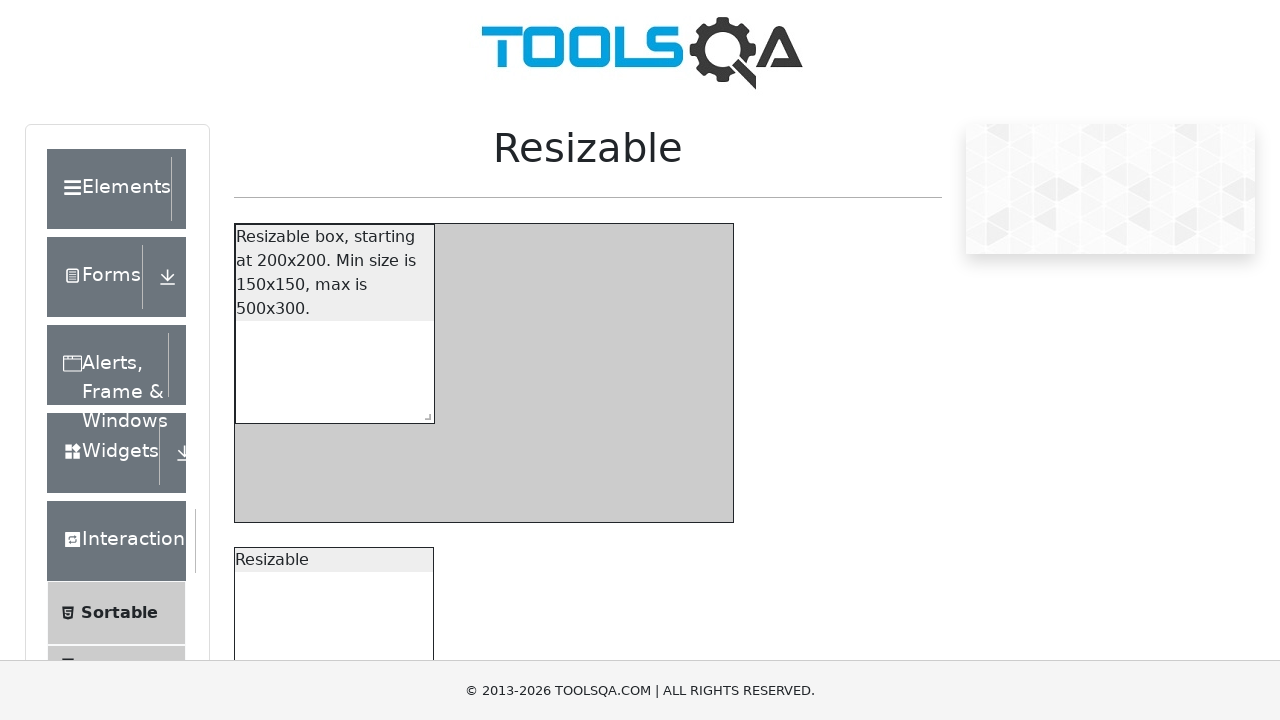

Mouse pressed down on resize handle at (424, 413)
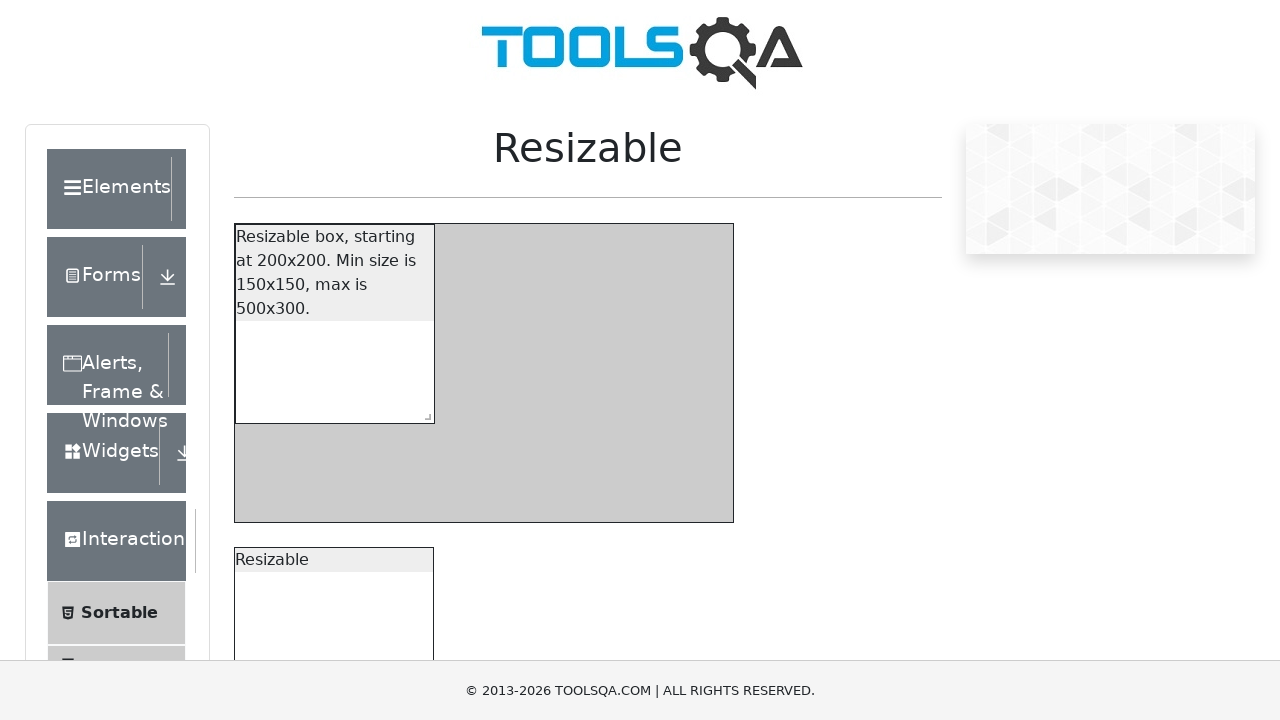

Moved mouse to perform precise resize operation at (449, 438)
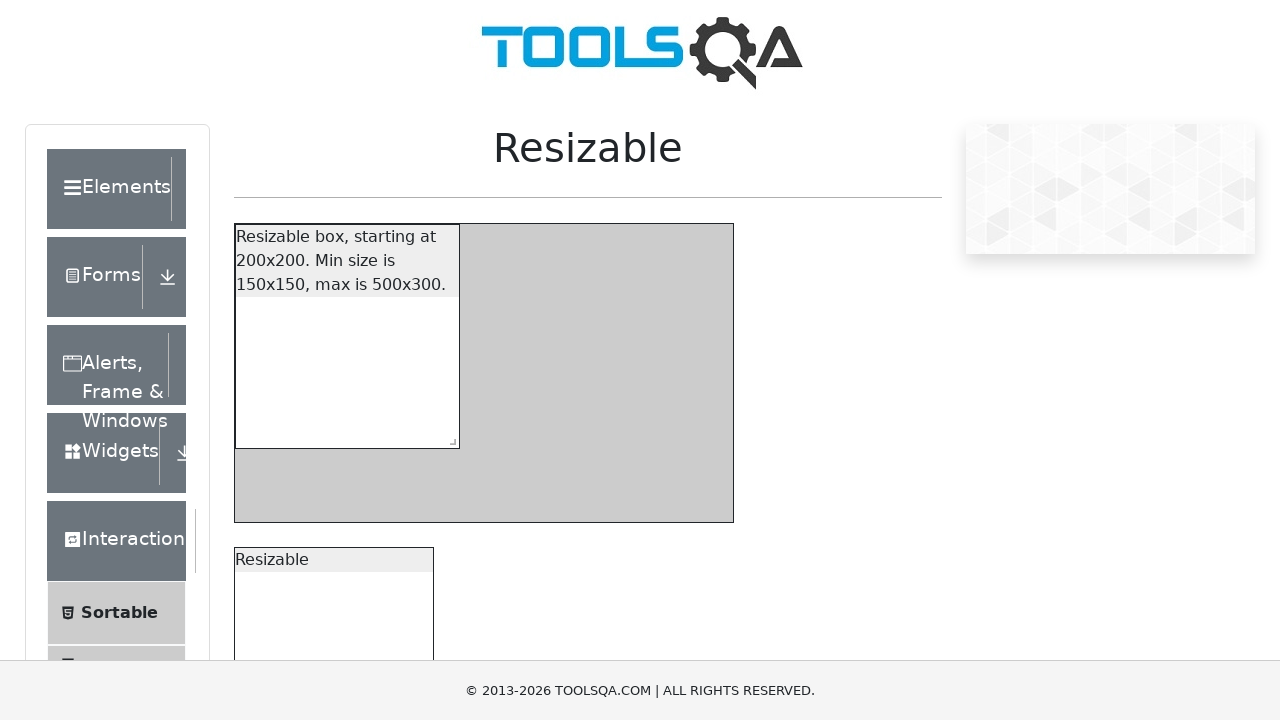

Released mouse button to complete resize at (449, 438)
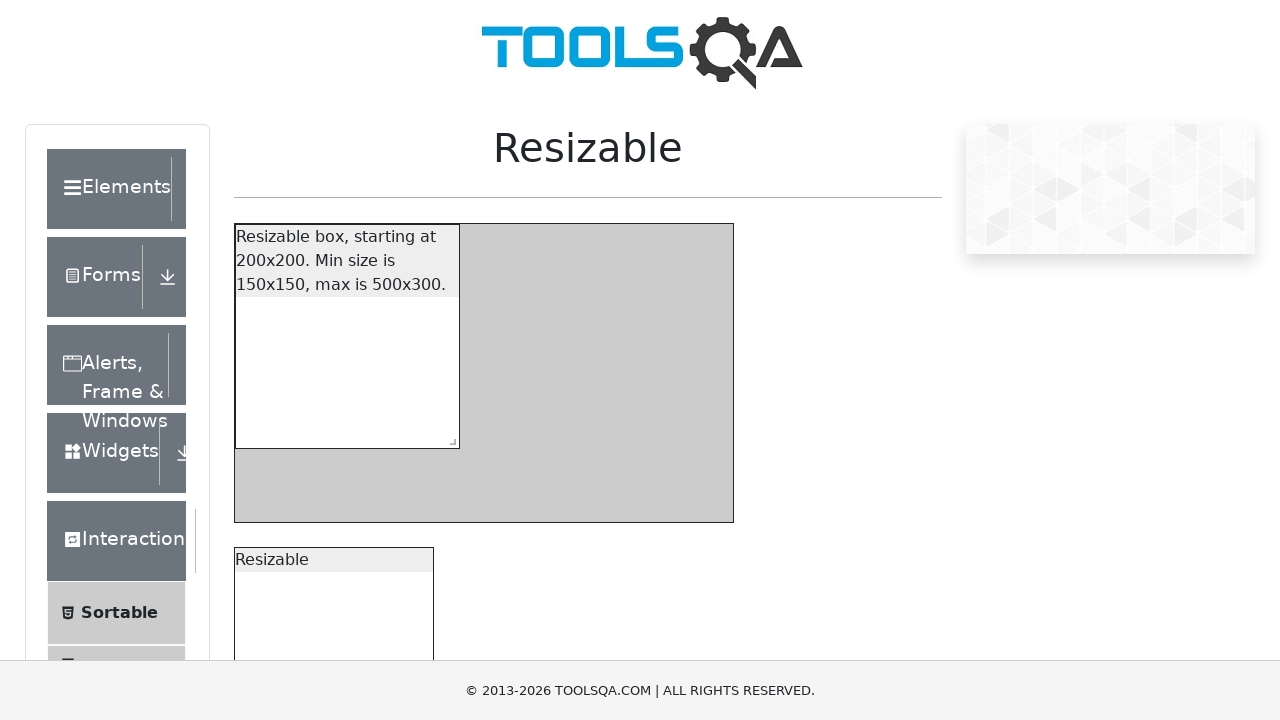

Waited for resize animation to complete
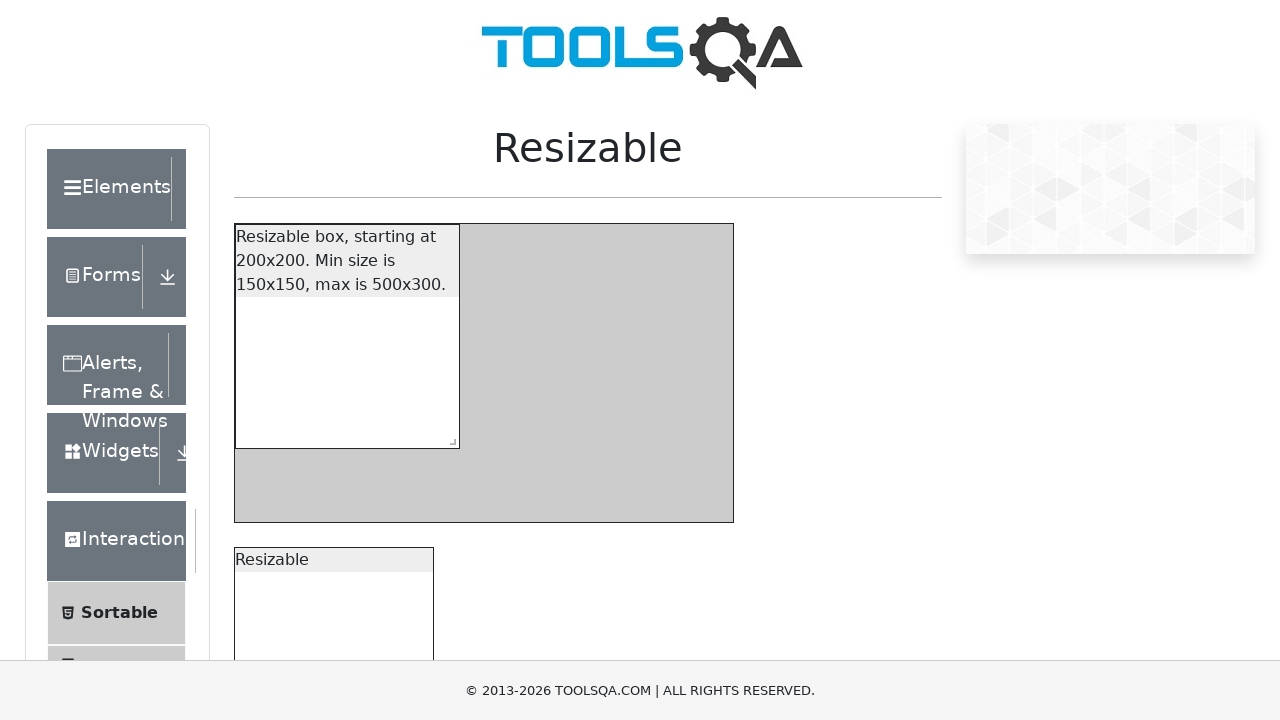

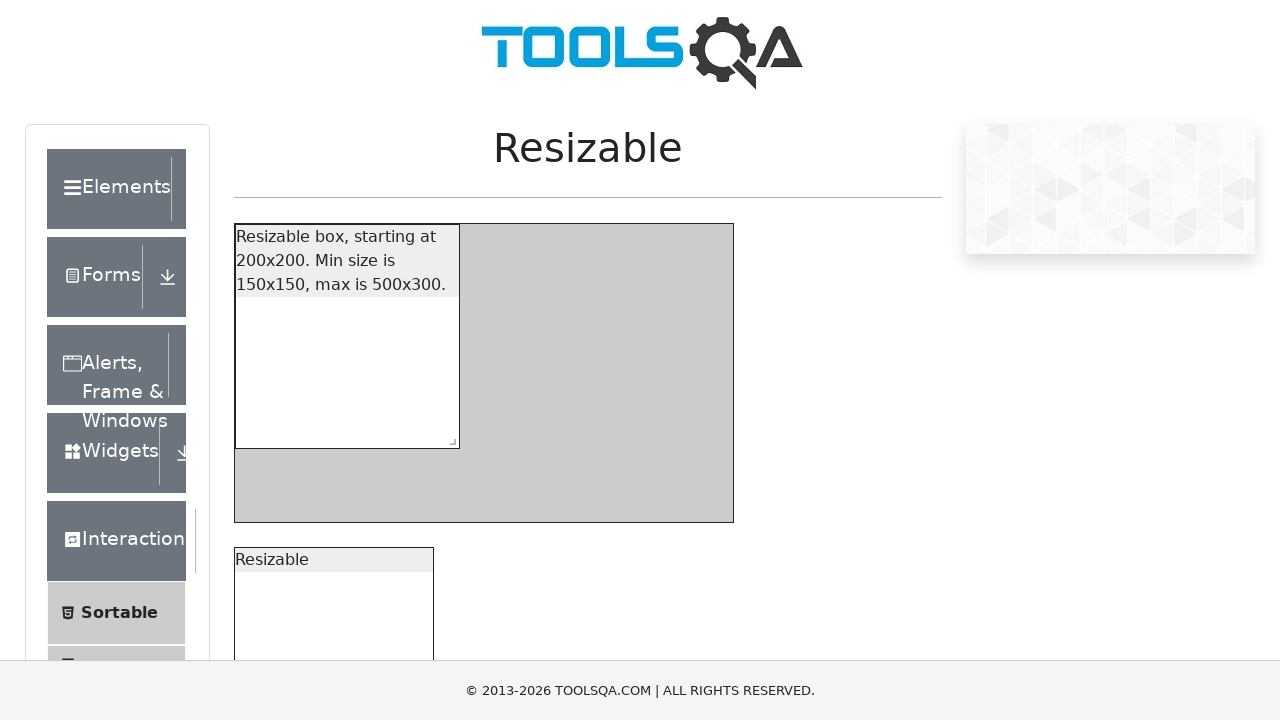